Opens YouTube homepage and verifies the page loads successfully by waiting for the page content to be available.

Starting URL: https://www.youtube.com

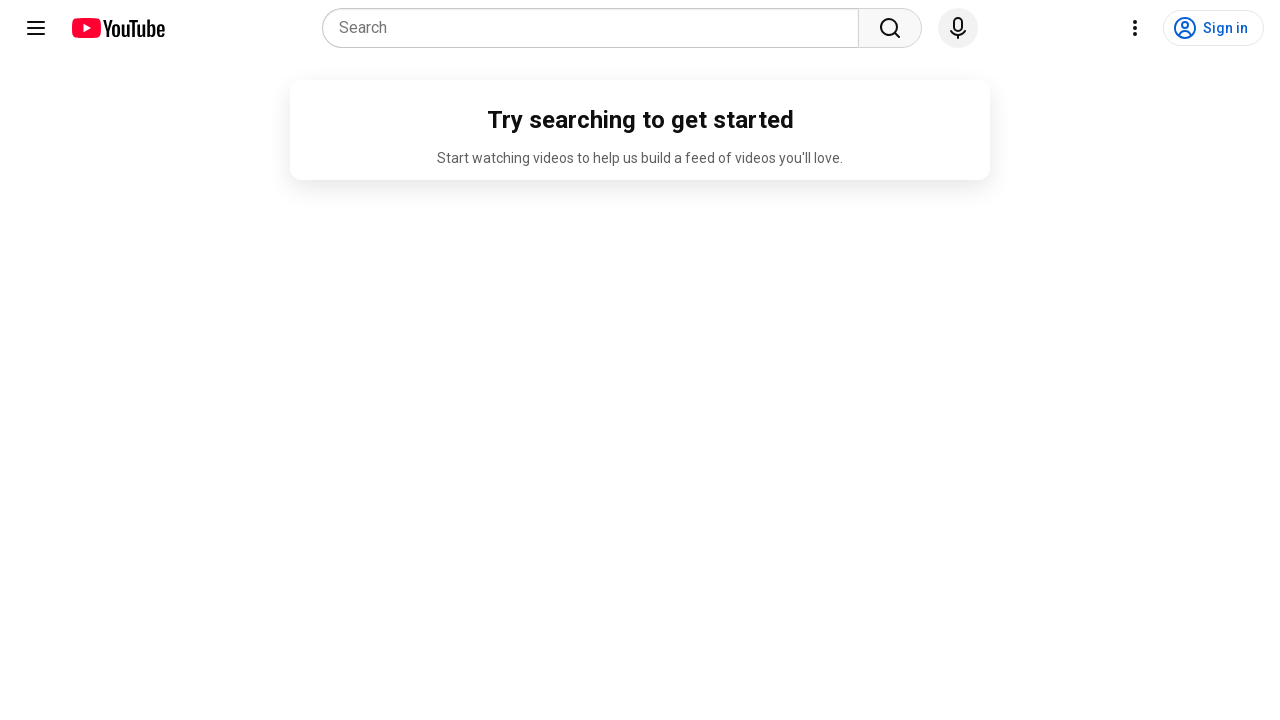

Navigated to YouTube homepage
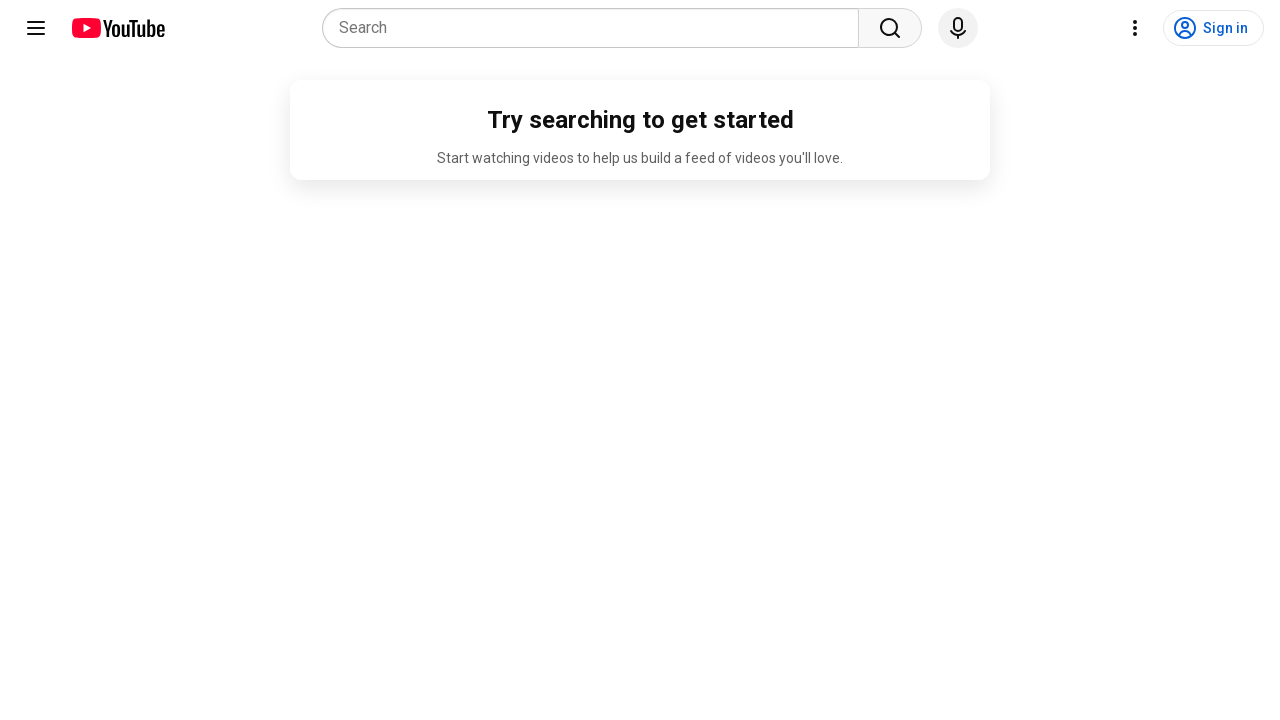

YouTube page content loaded successfully
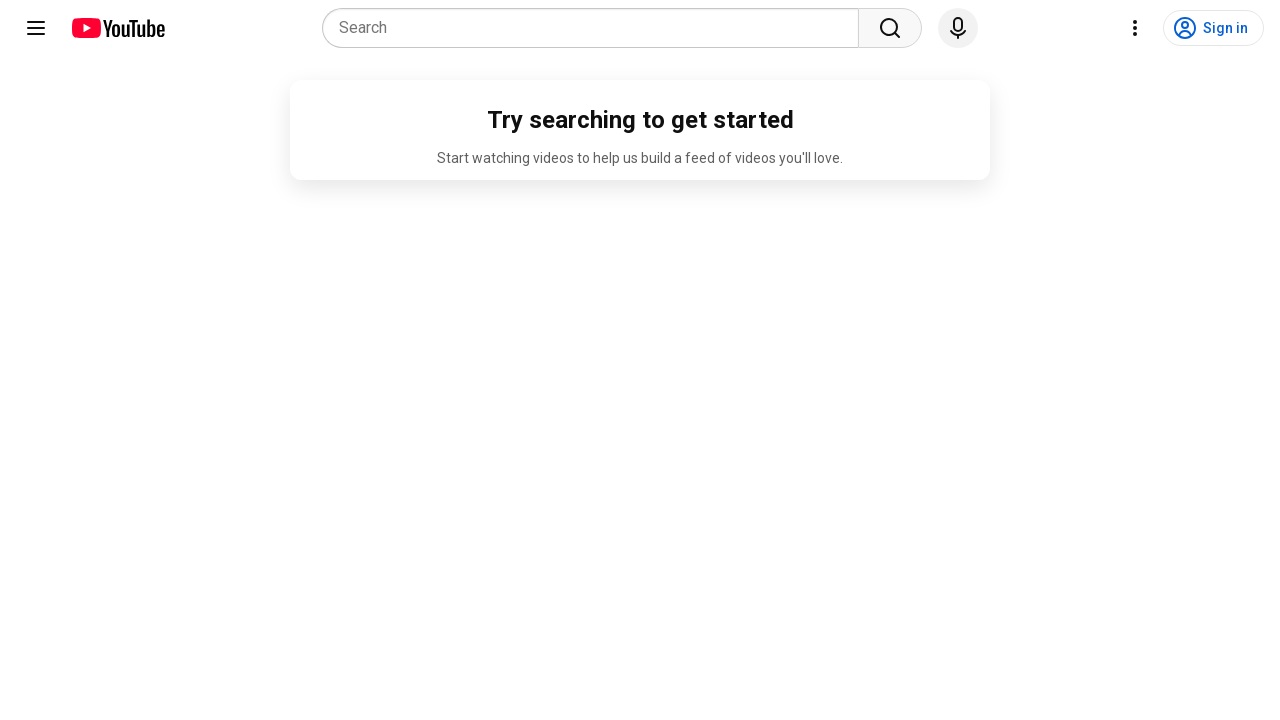

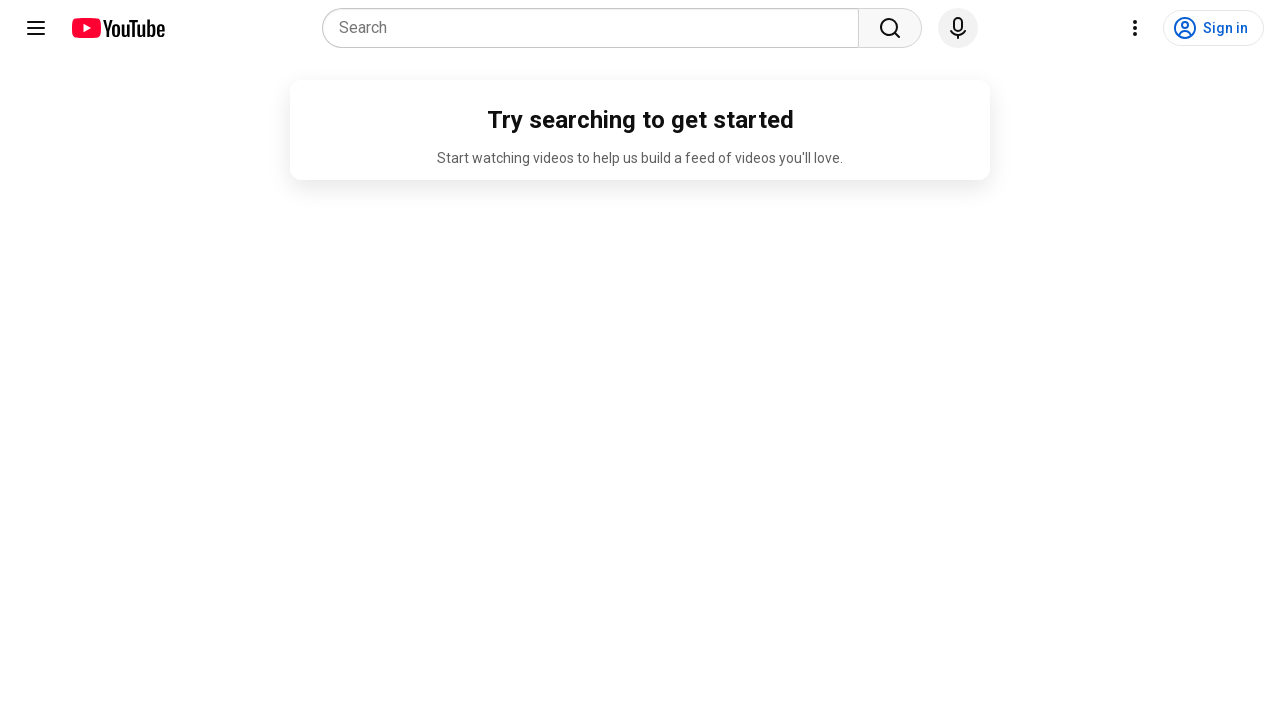